Tests drag and drop functionality on jQuery UI demo page by dragging an element from source to target within an iframe

Starting URL: https://jqueryui.com/droppable/

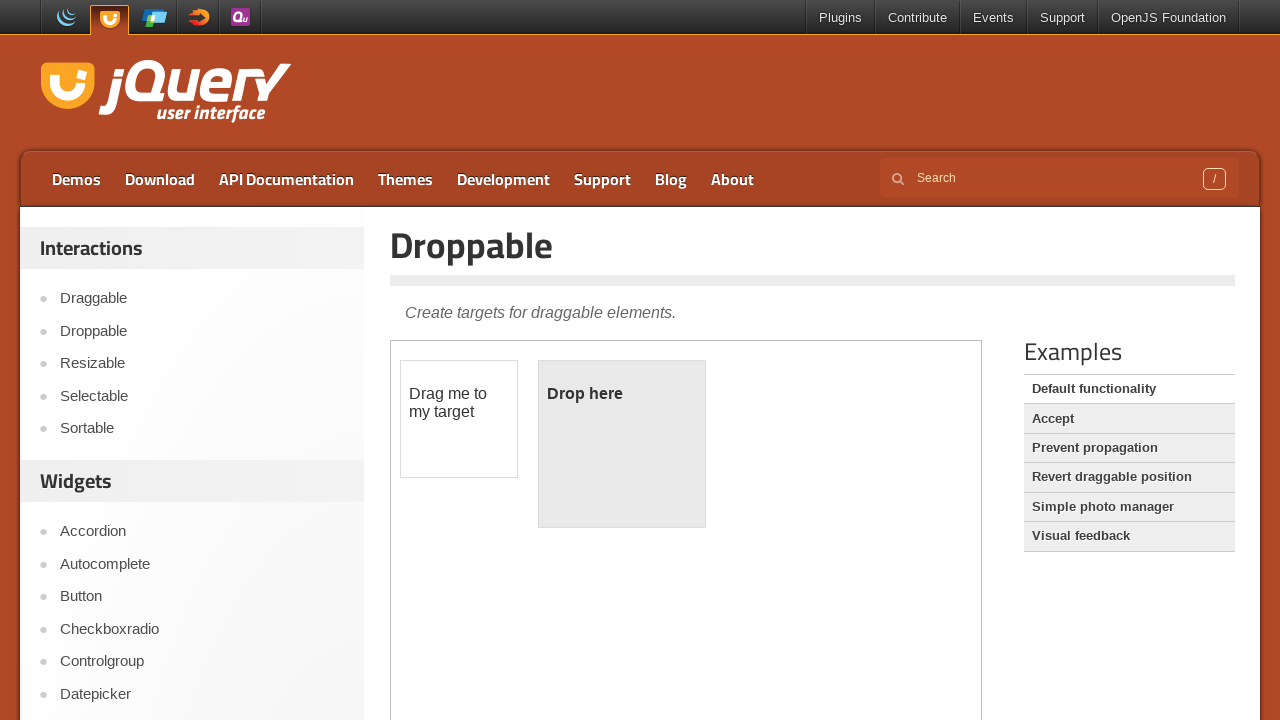

Located iframe containing jQuery UI droppable demo
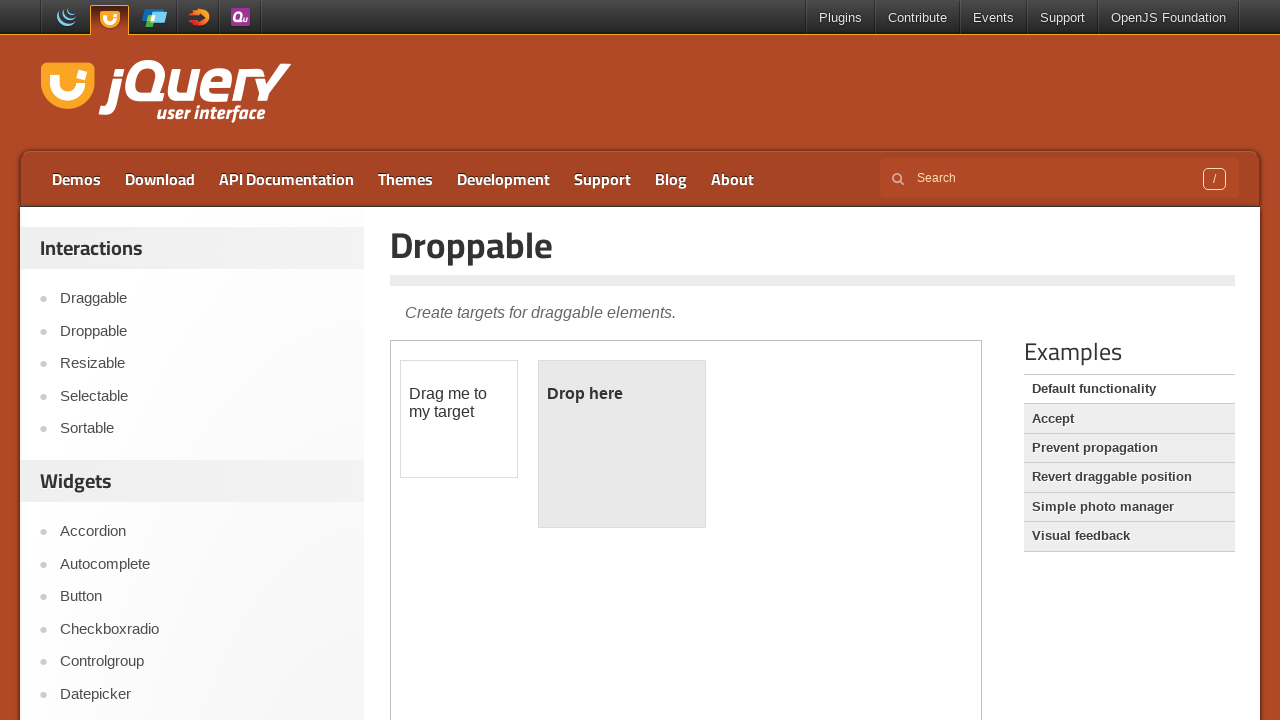

Located draggable source element
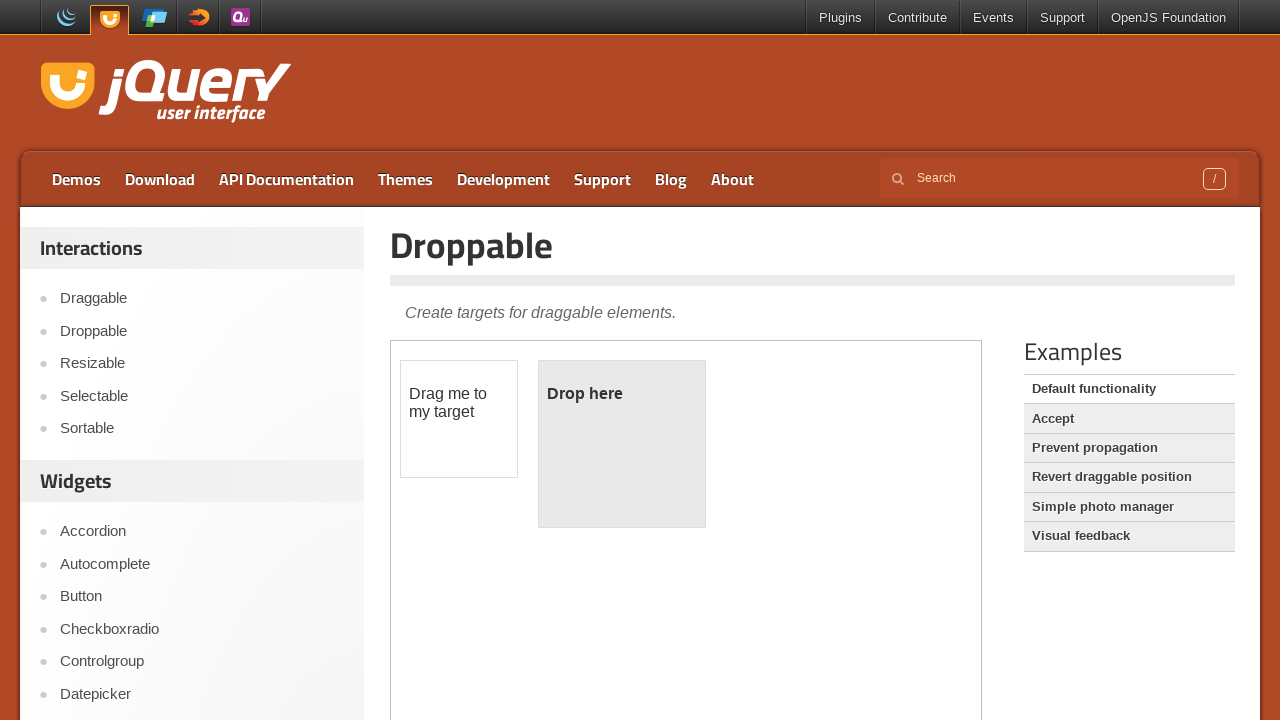

Located droppable target element
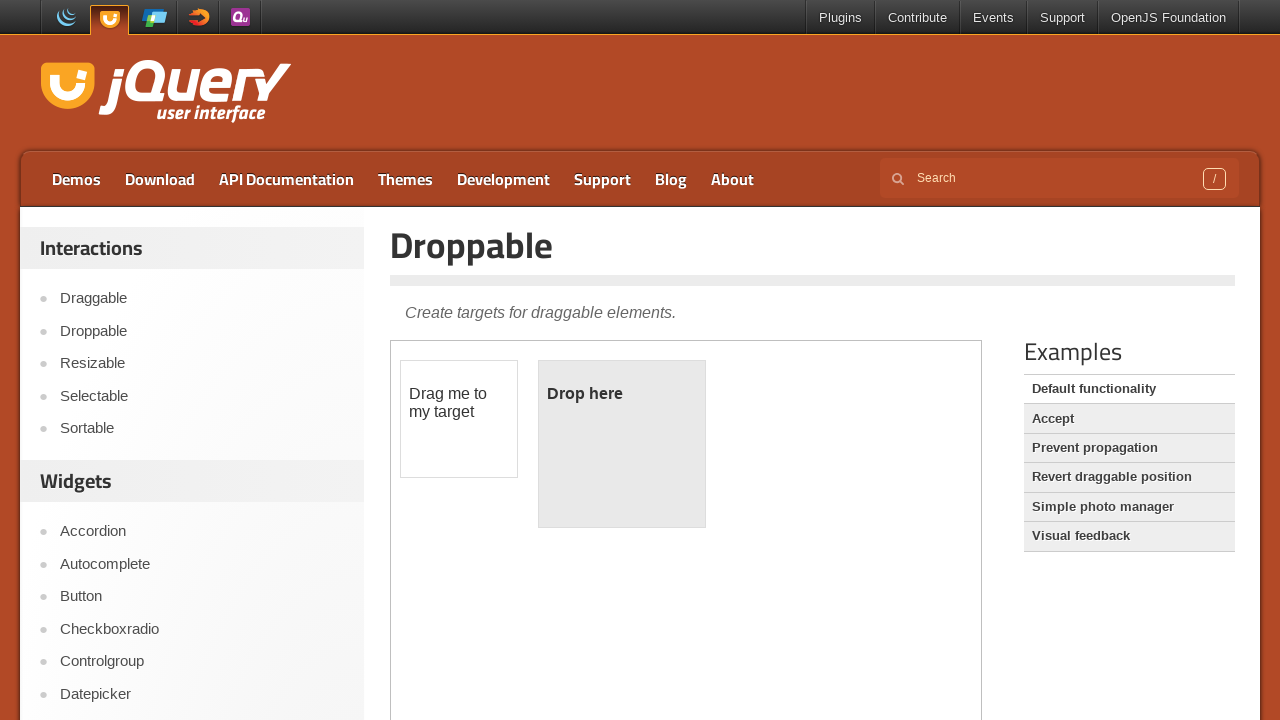

Dragged element from source to target in iframe at (622, 444)
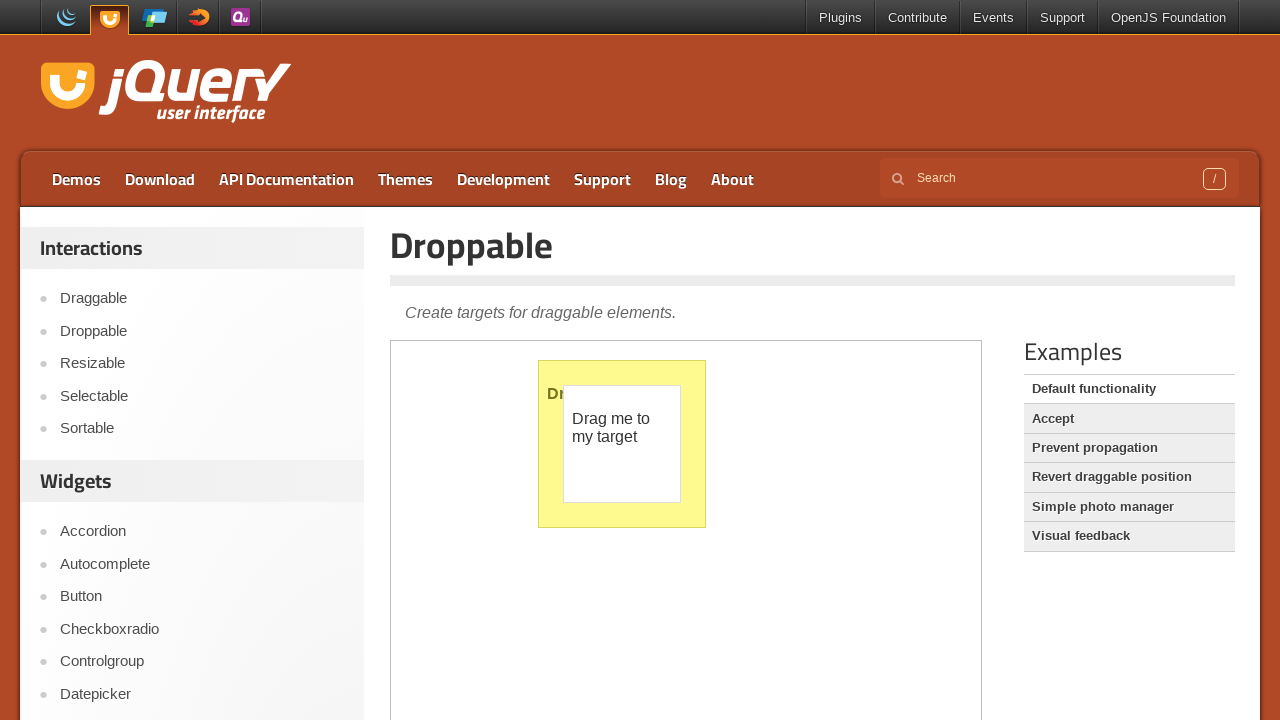

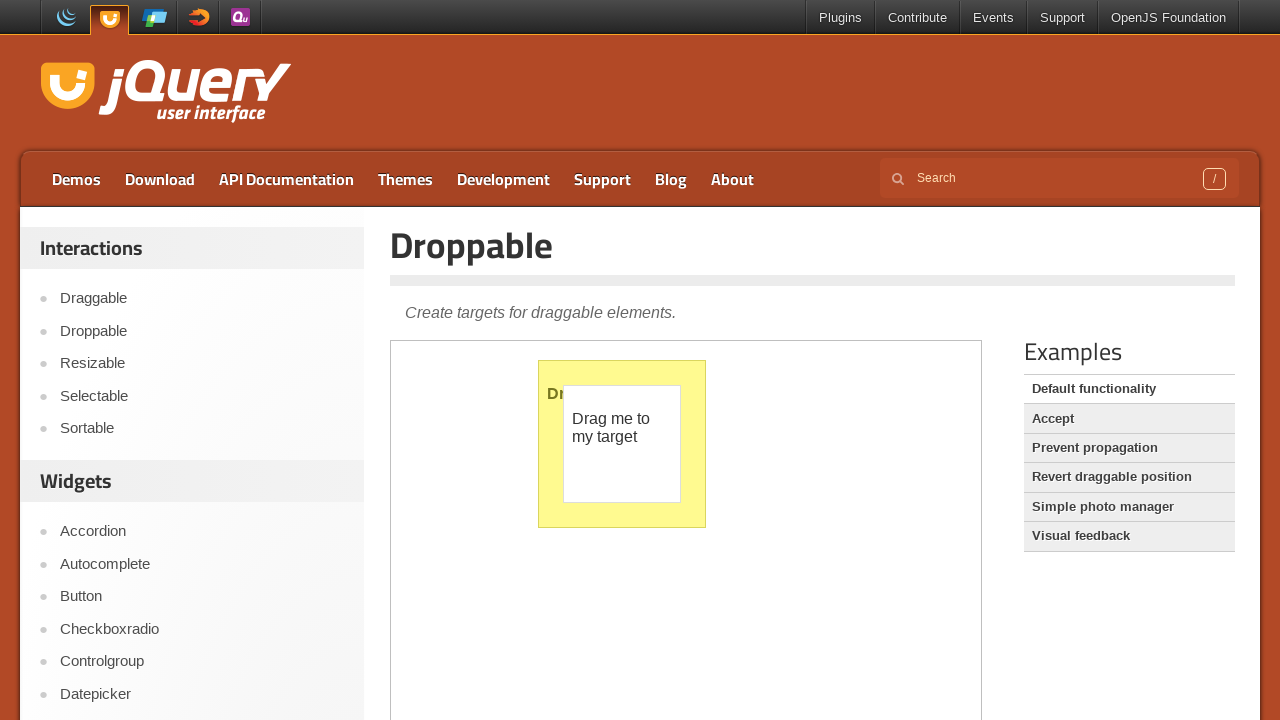